Navigates to the Toyota Tacoma page on the Southeast Toyota dealer website and waits for the page to load.

Starting URL: http://southeast.buyatoyota.com/tacoma

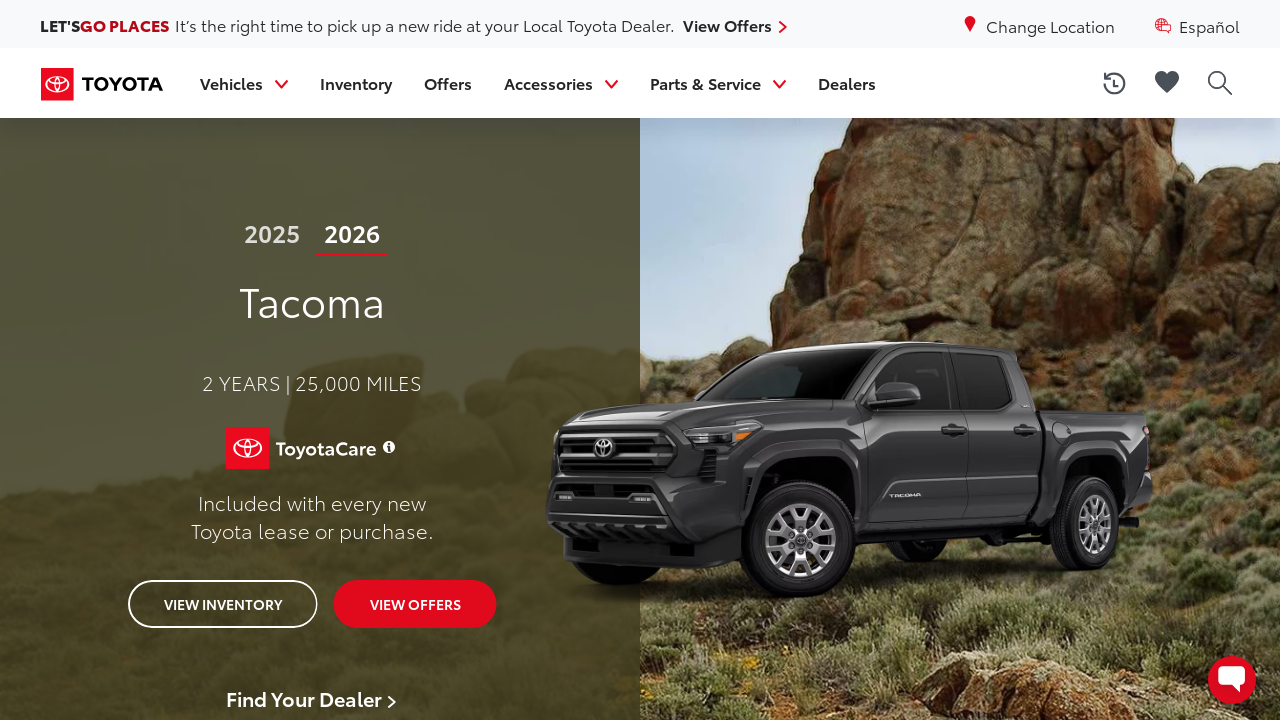

Navigated to Toyota Tacoma page on Southeast Toyota dealer website
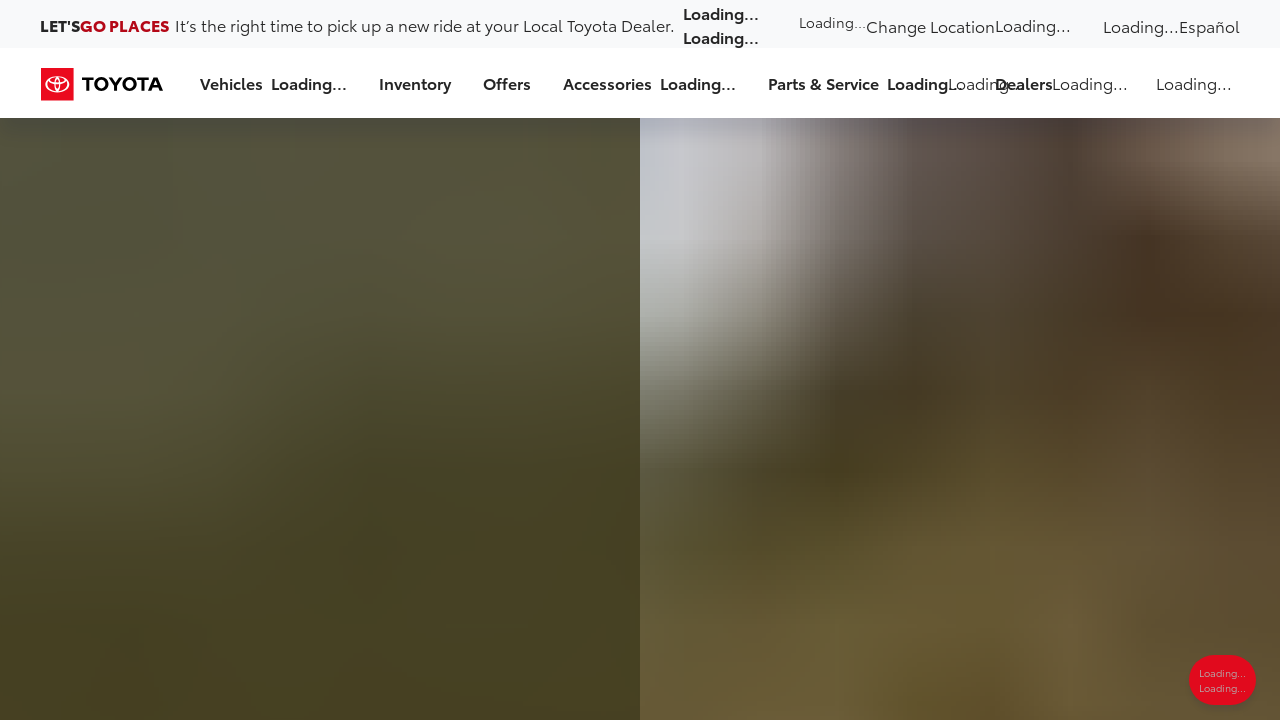

Page fully loaded - network activity idle
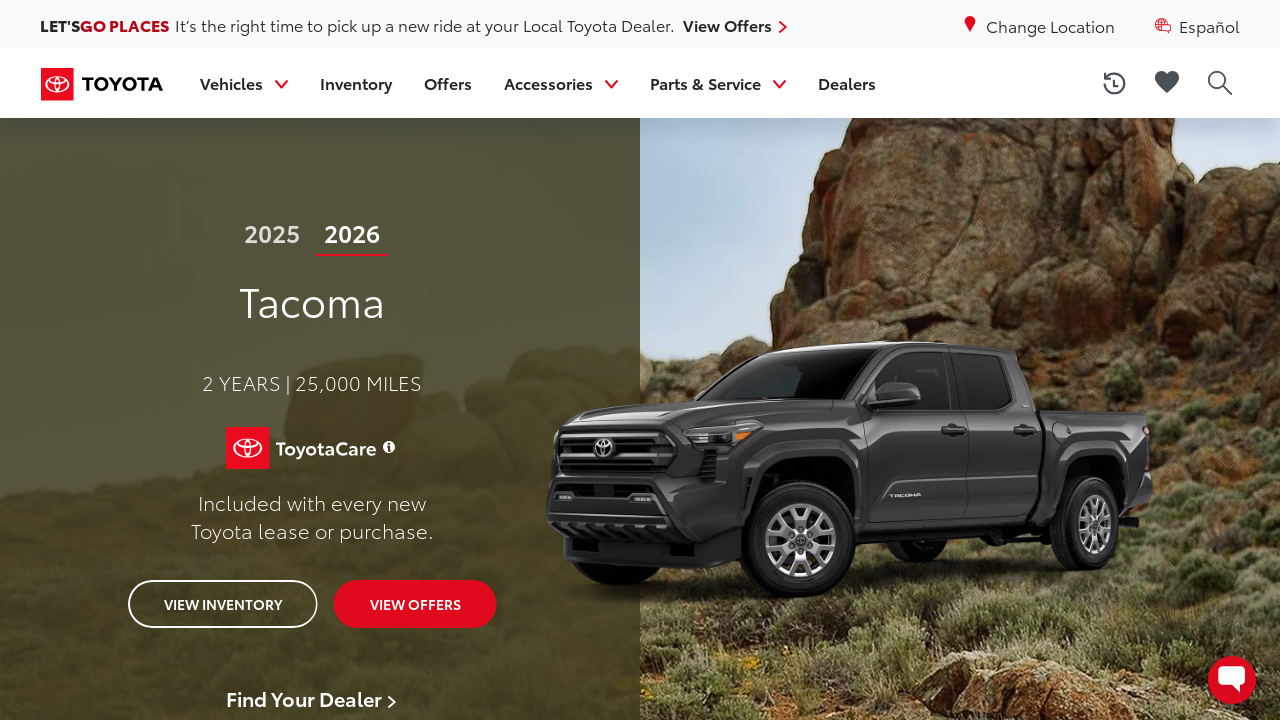

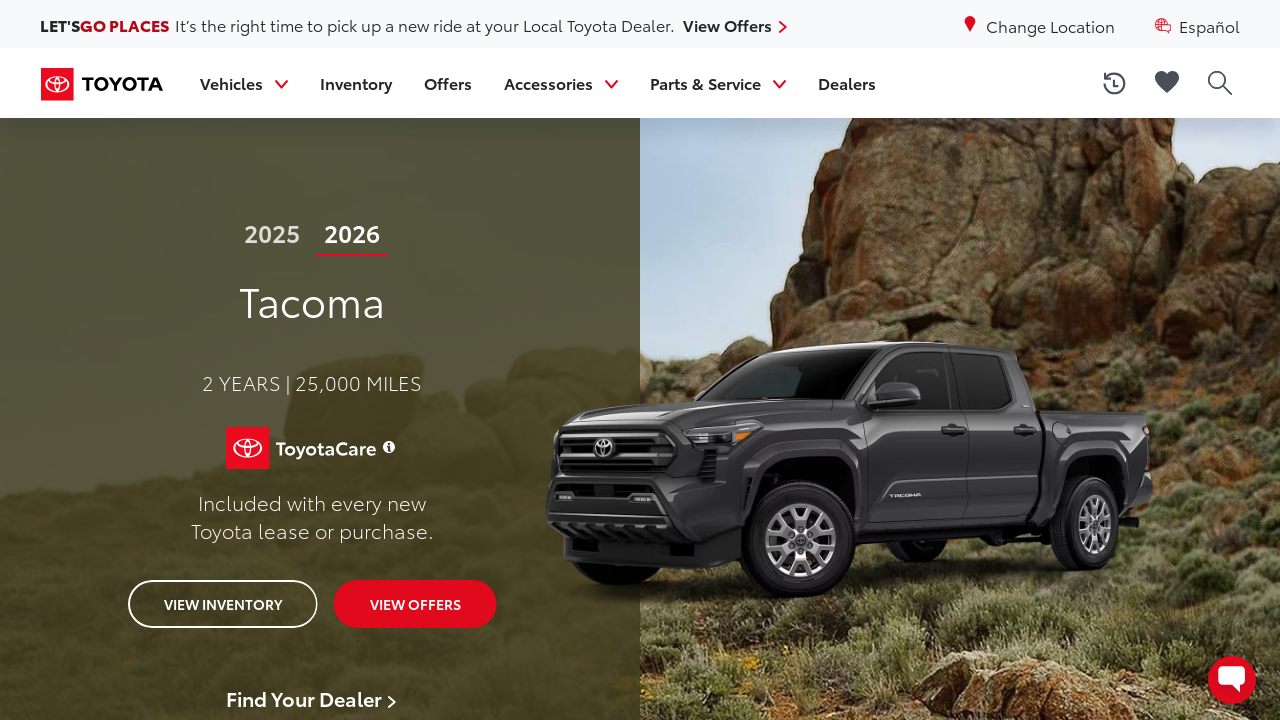